Tests product search functionality by searching for "iPhone" and verifying search results are displayed

Starting URL: http://opencart.abstracta.us/

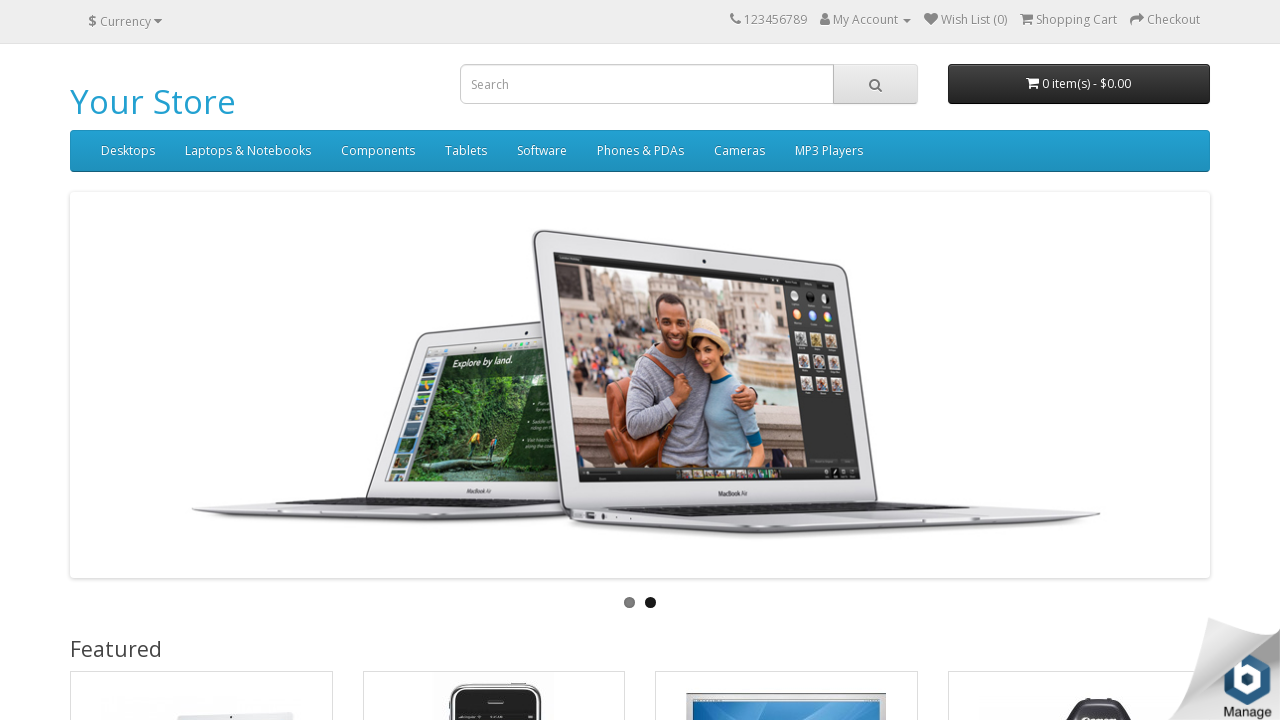

Filled search field with 'iPhone' on input[name='search']
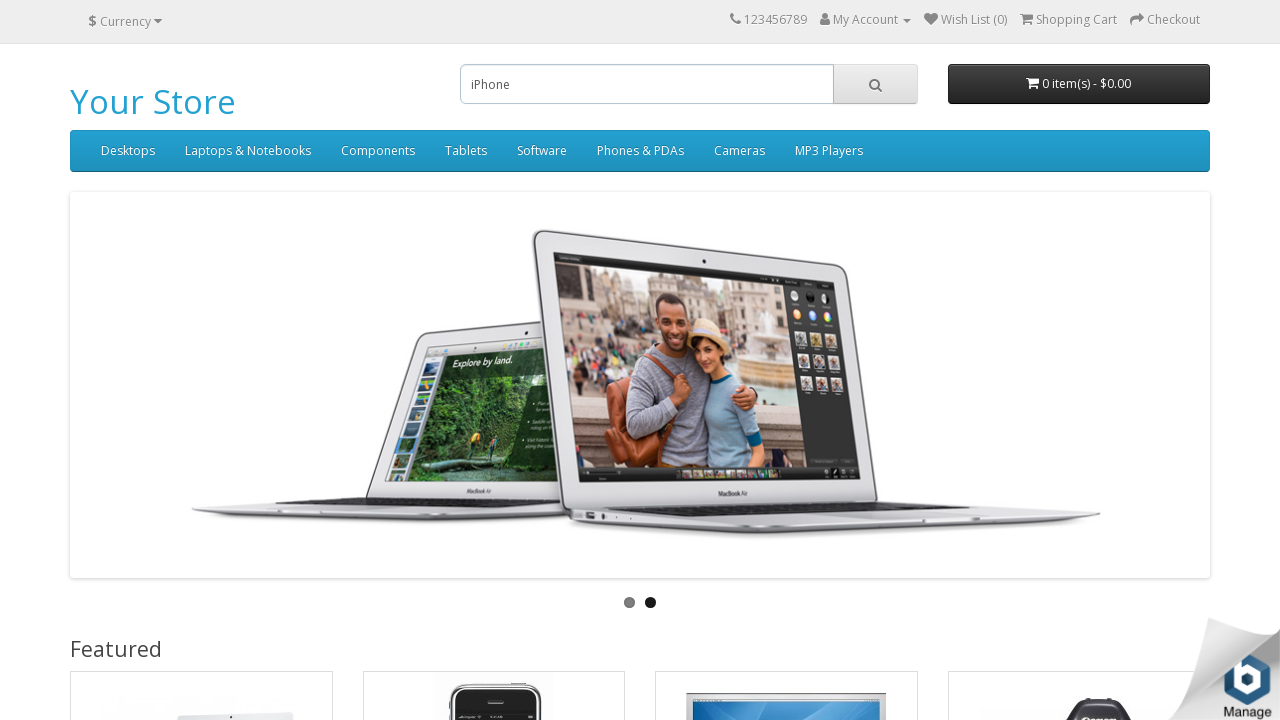

Clicked search button to perform search at (875, 84) on button.btn-default
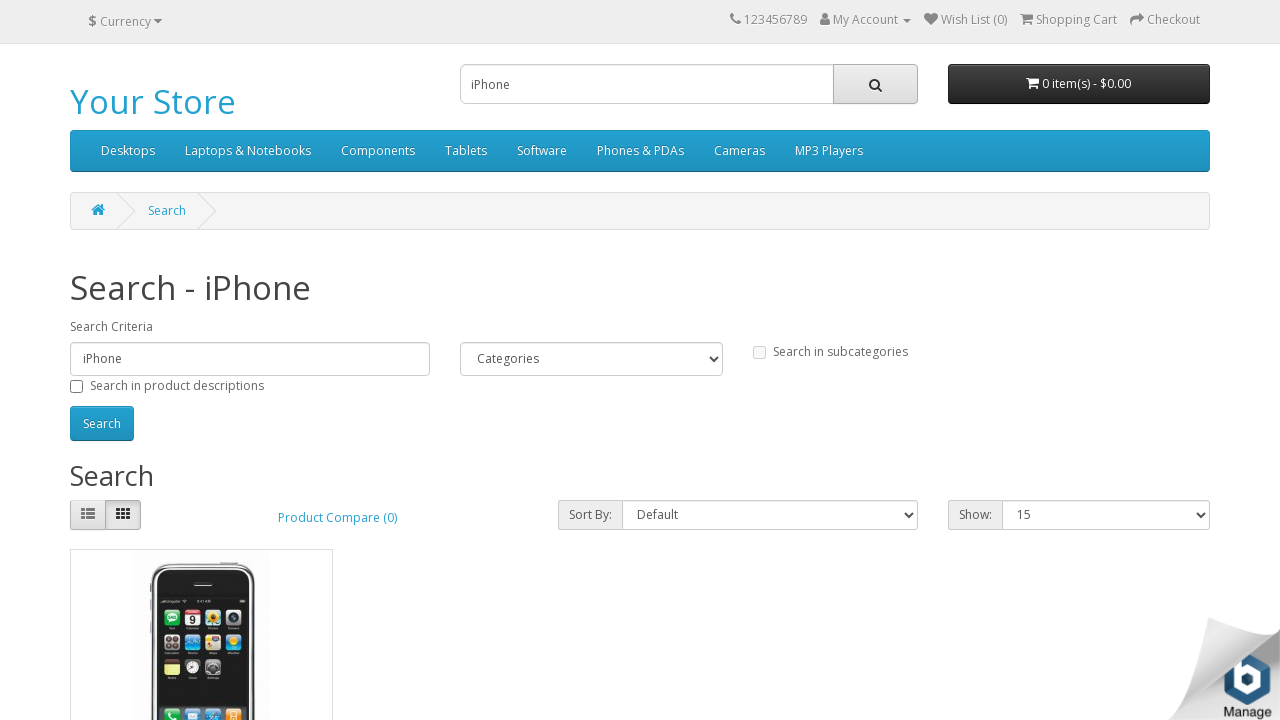

Search results loaded successfully
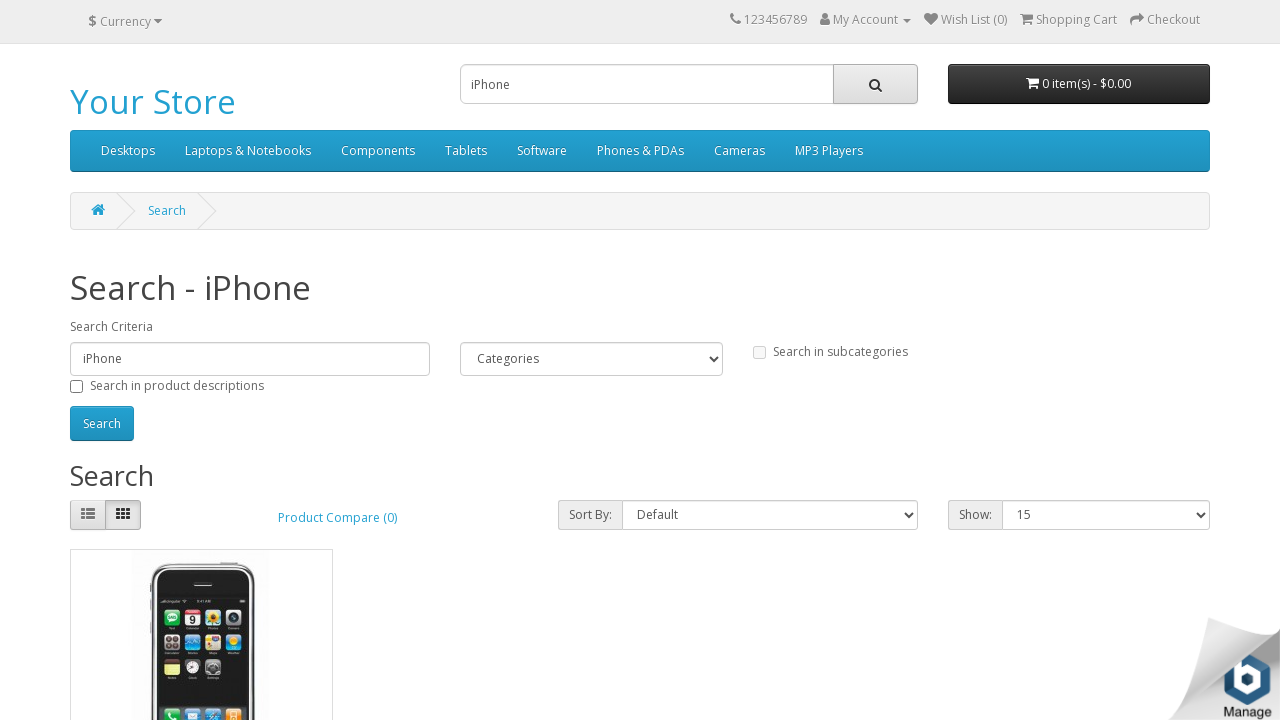

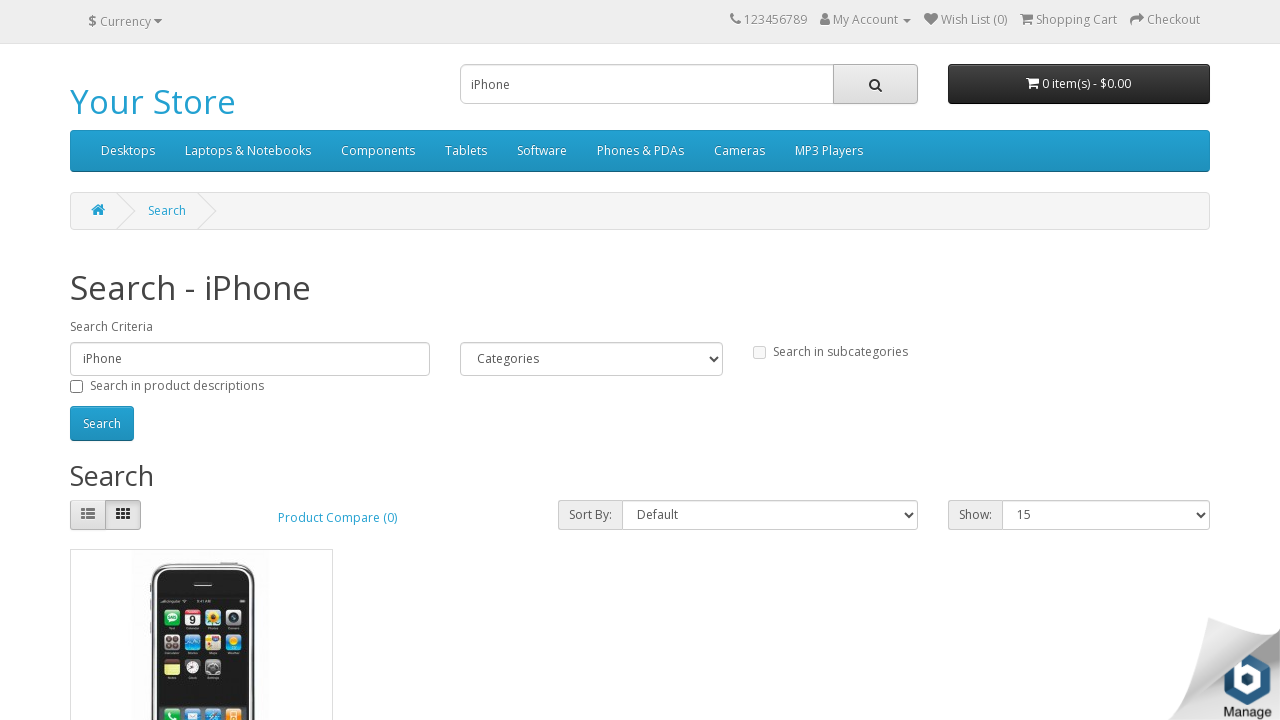